Navigates to Rediff.com homepage and verifies the page title

Starting URL: http://www.rediff.com

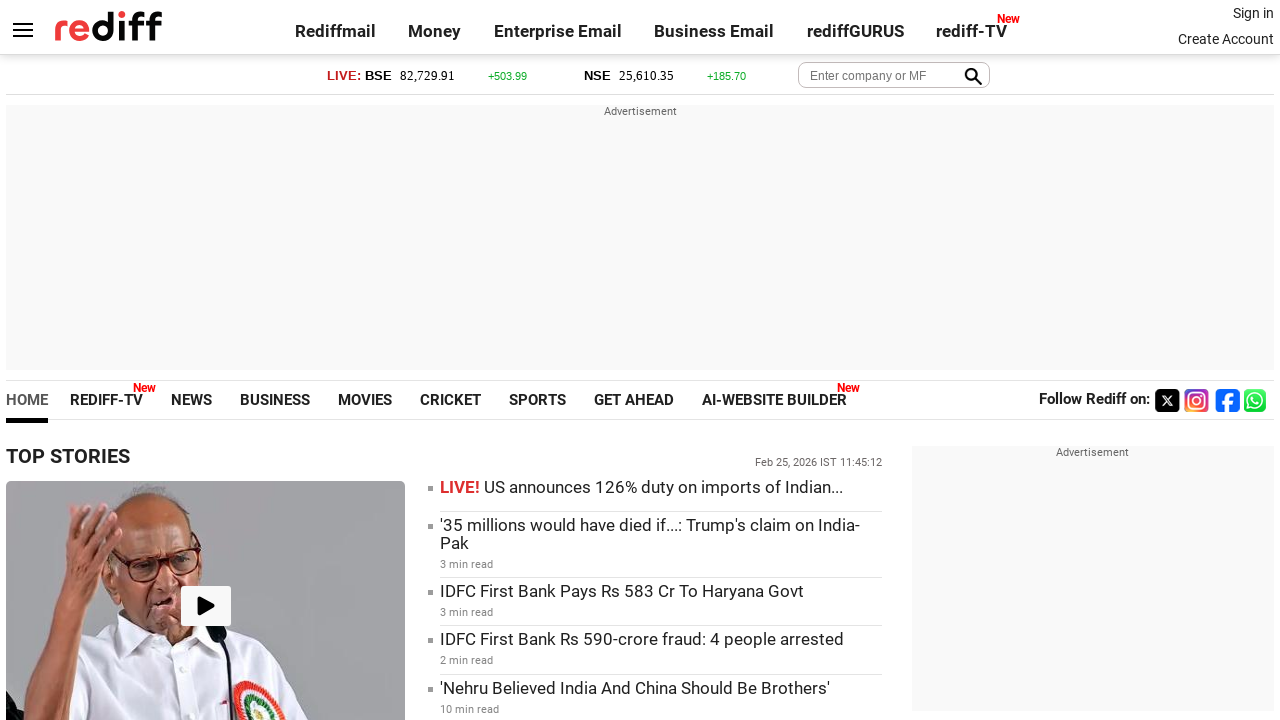

Navigated to Rediff.com homepage
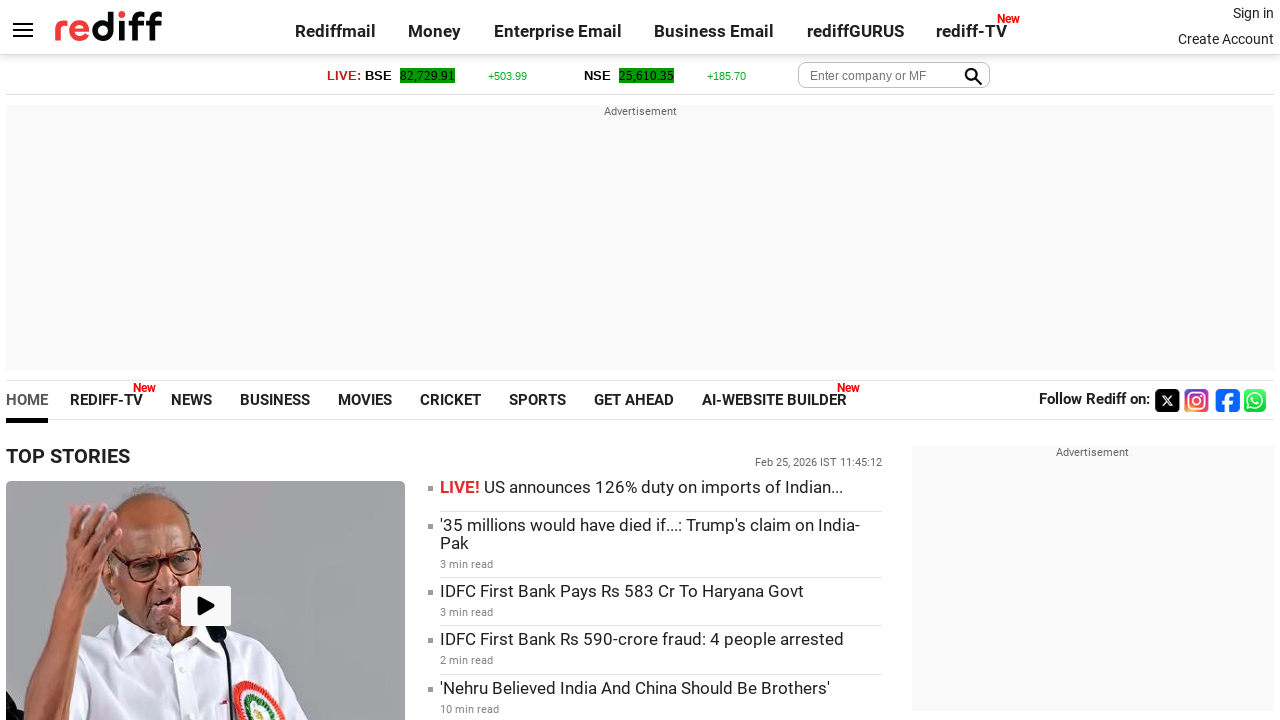

Verified page title matches expected value
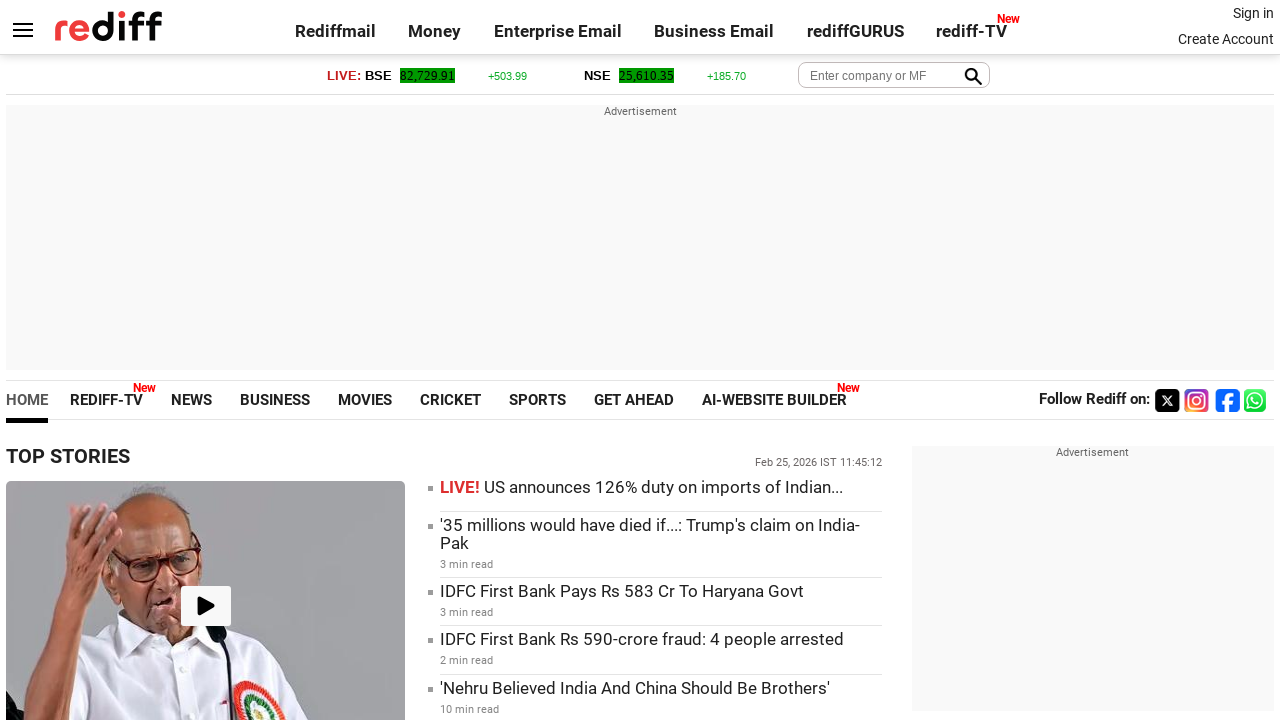

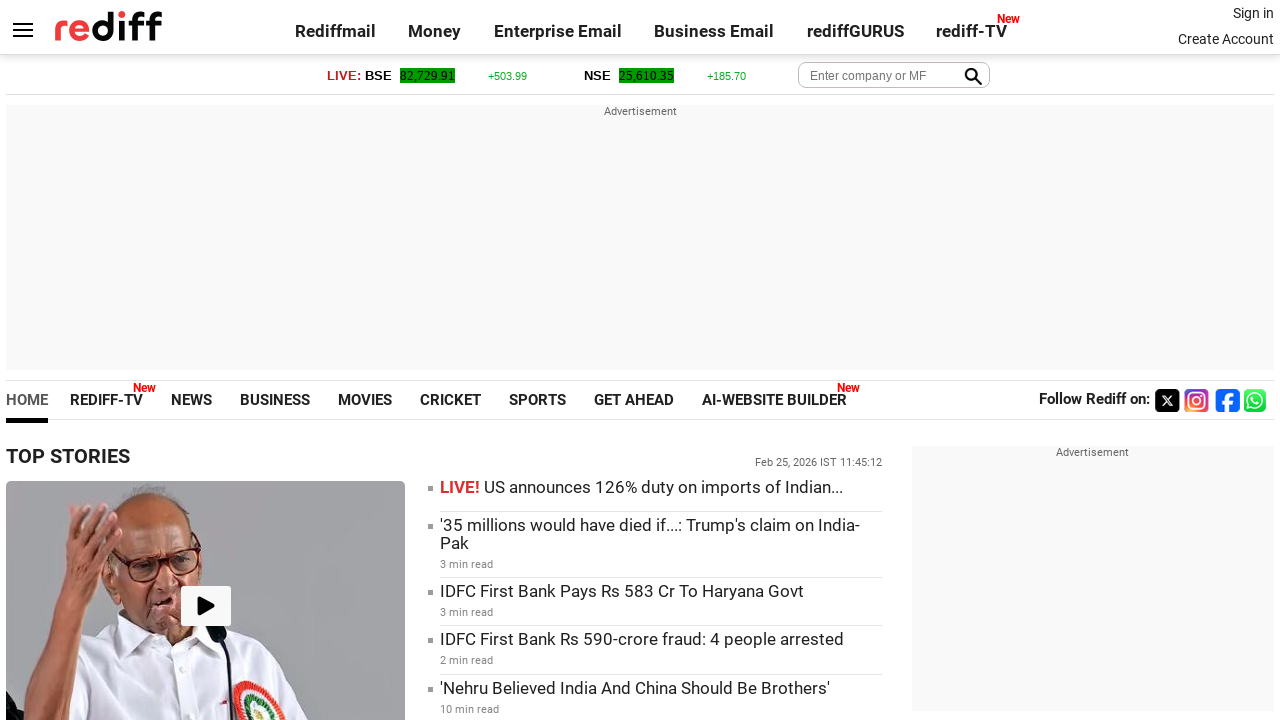